Tests browser alert handling including simple alerts, confirm dialogs with OK/Cancel, and prompt dialogs with text input on a demo automation testing site.

Starting URL: https://demo.automationtesting.in/Alerts.html

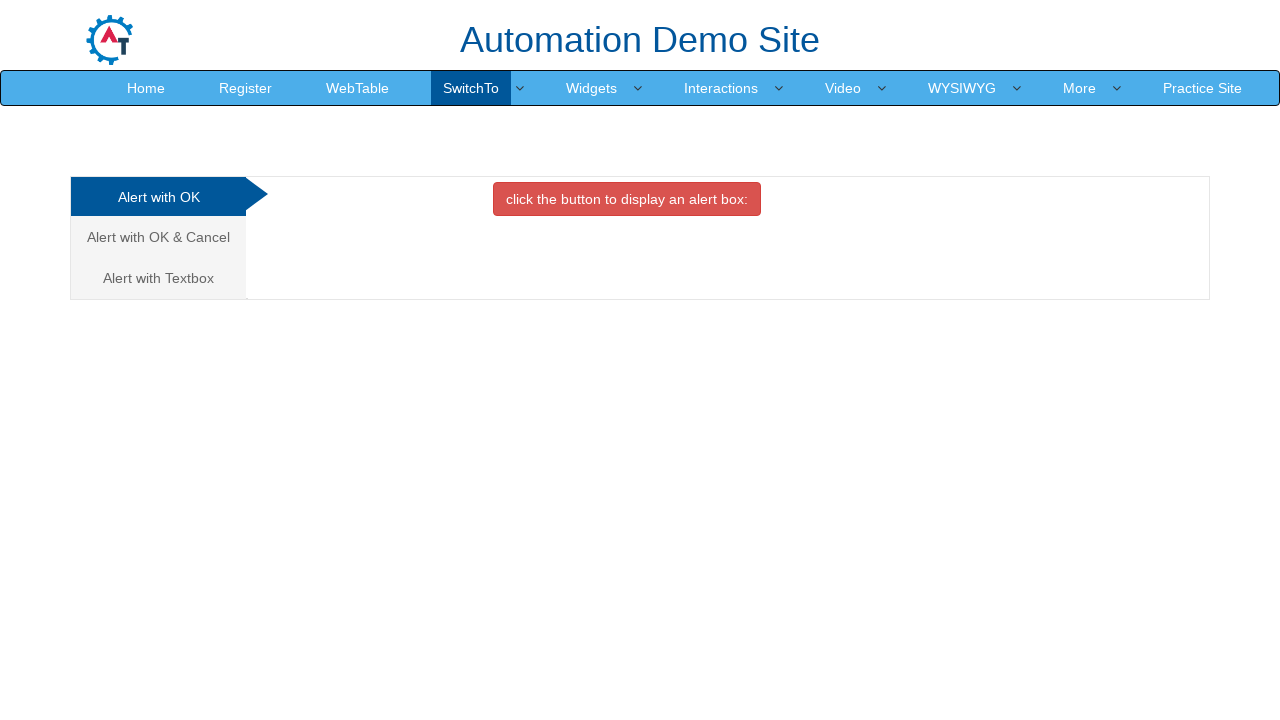

Set up dialog listener to accept simple alert
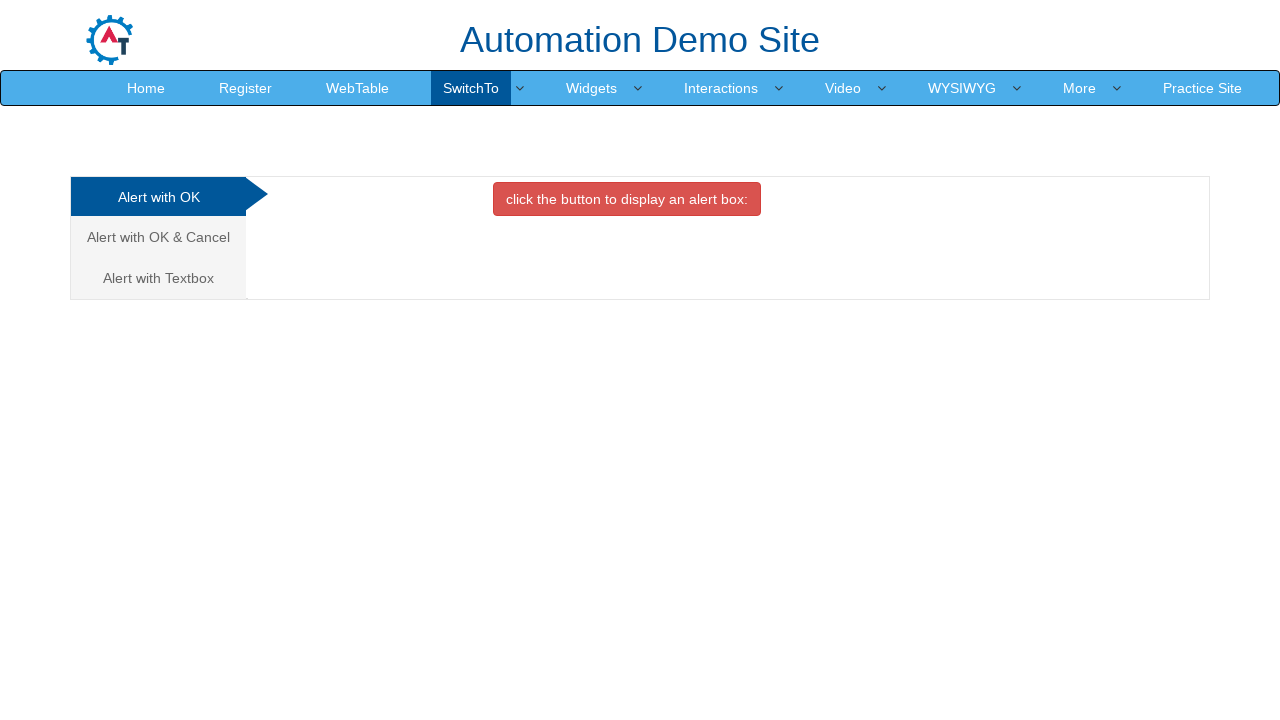

Located simple alert button
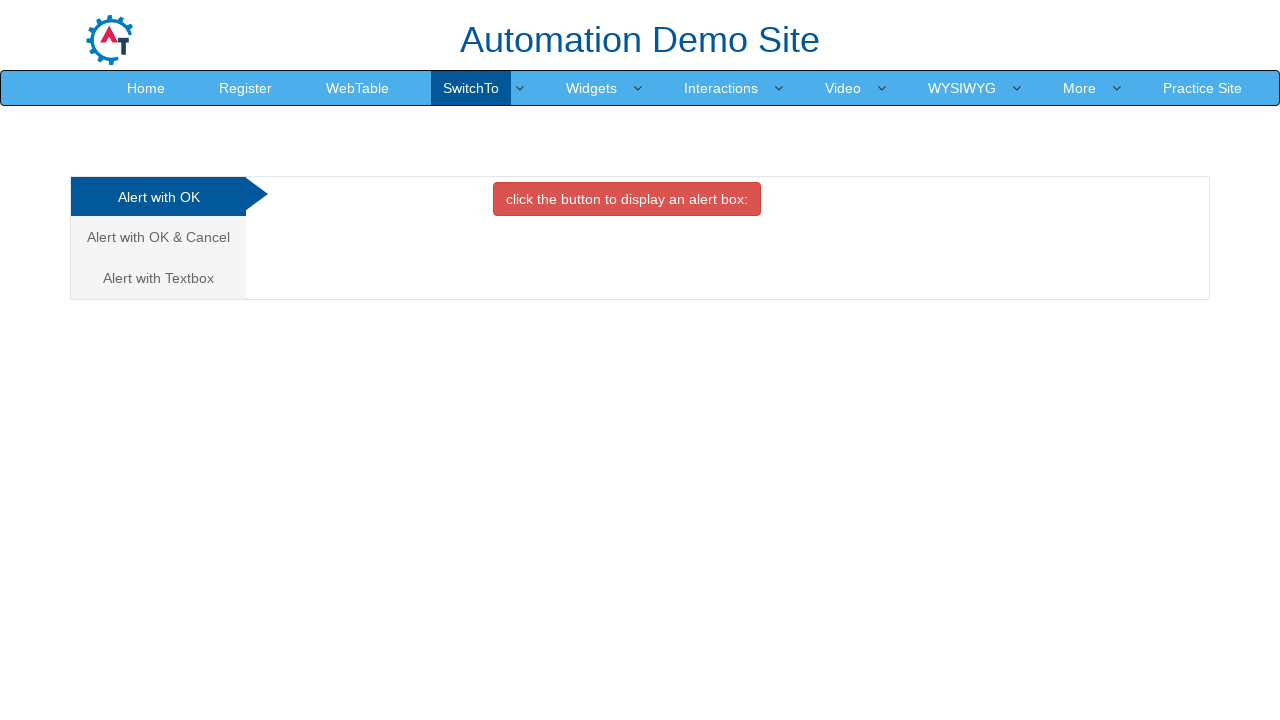

Clicked simple alert button and accepted the alert at (627, 199) on xpath=//button[@onclick='alertbox()']
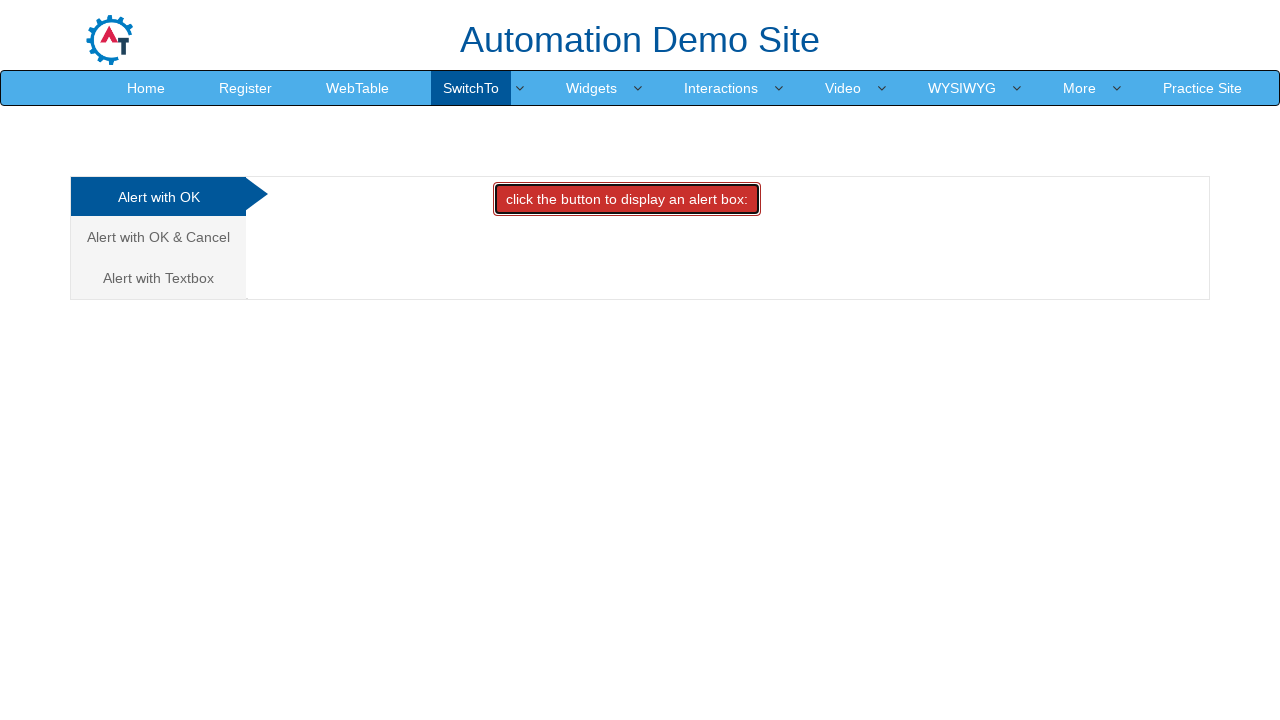

Located confirm alert tab
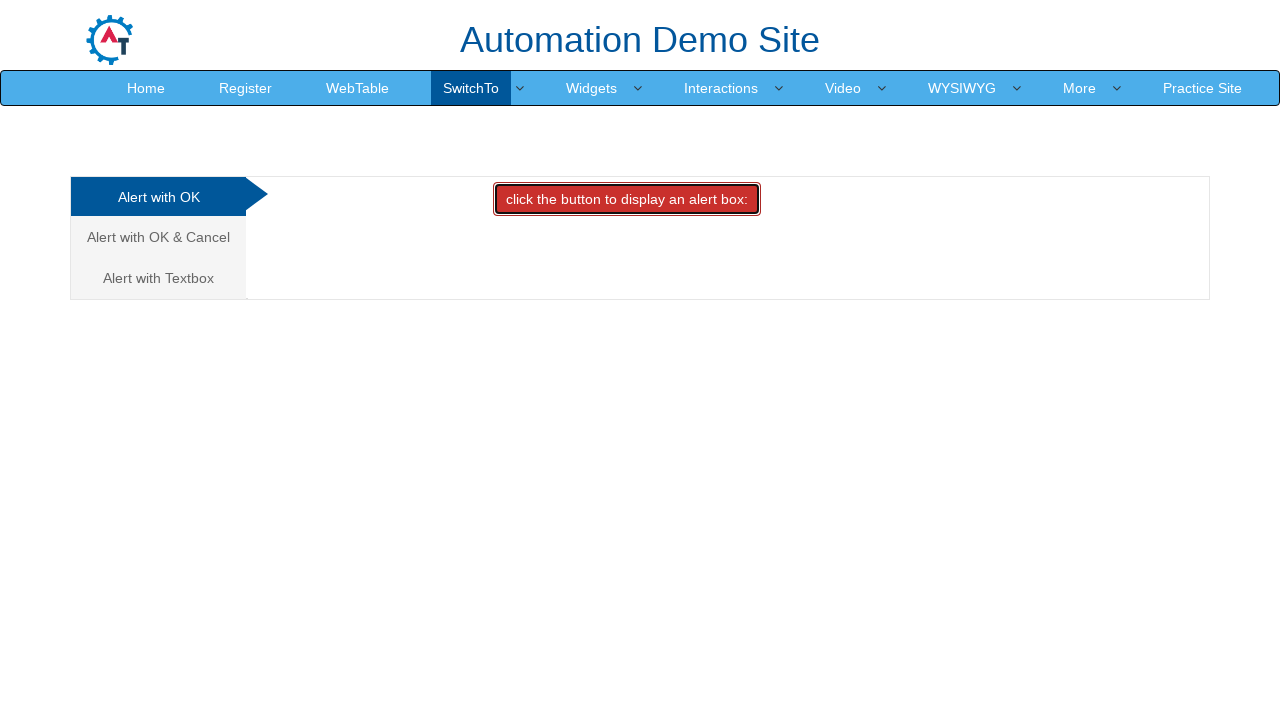

Clicked on confirm alert tab to navigate at (158, 237) on xpath=//a[text()='Alert with OK & Cancel ']
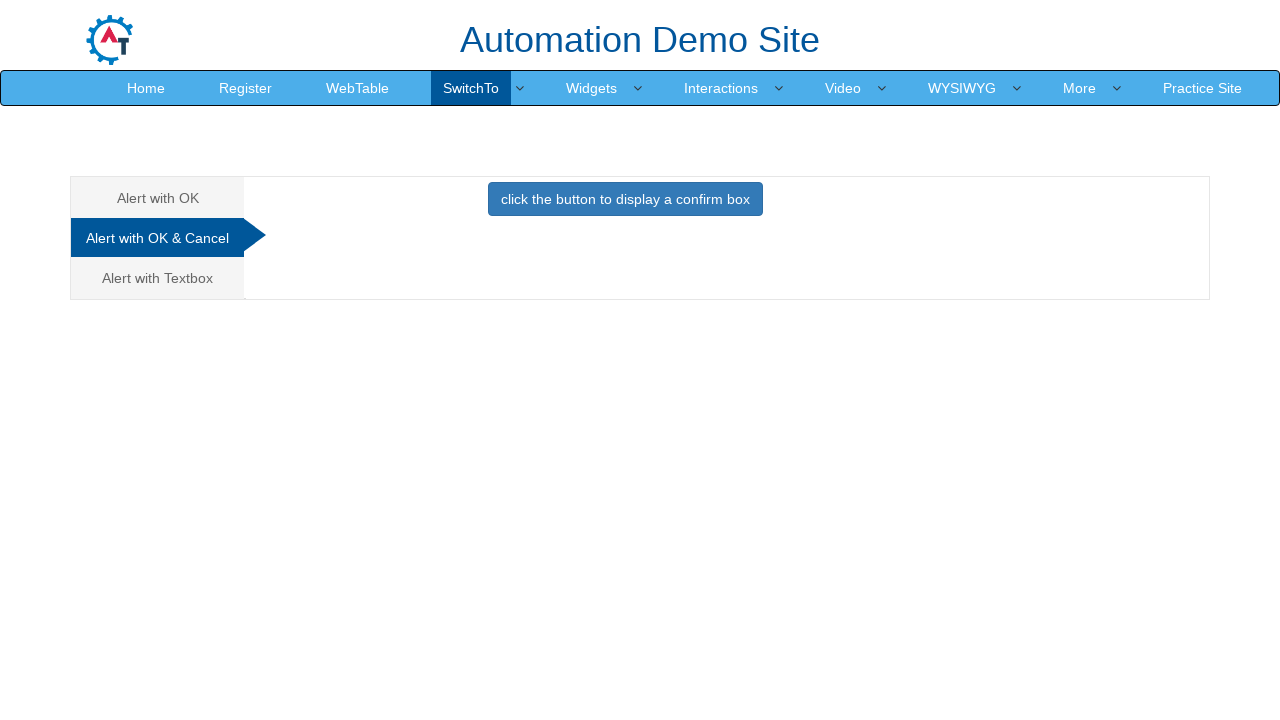

Set up dialog listener to dismiss confirm alert
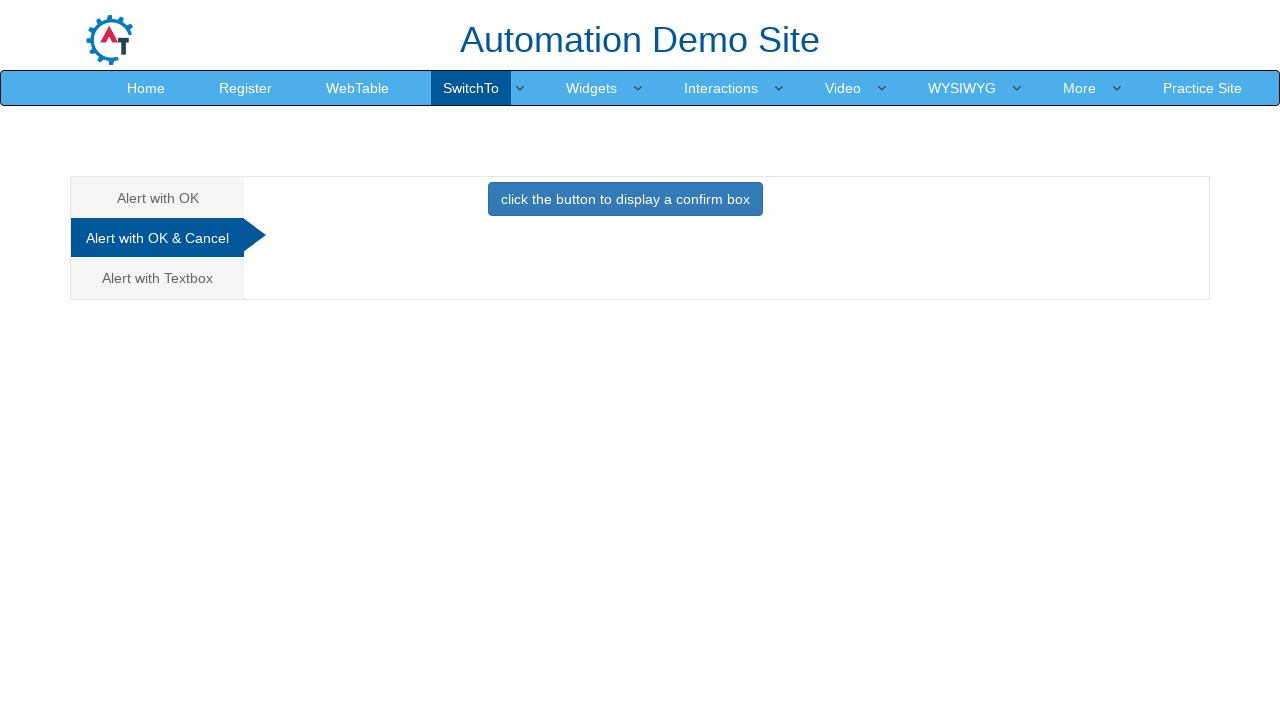

Located confirm button
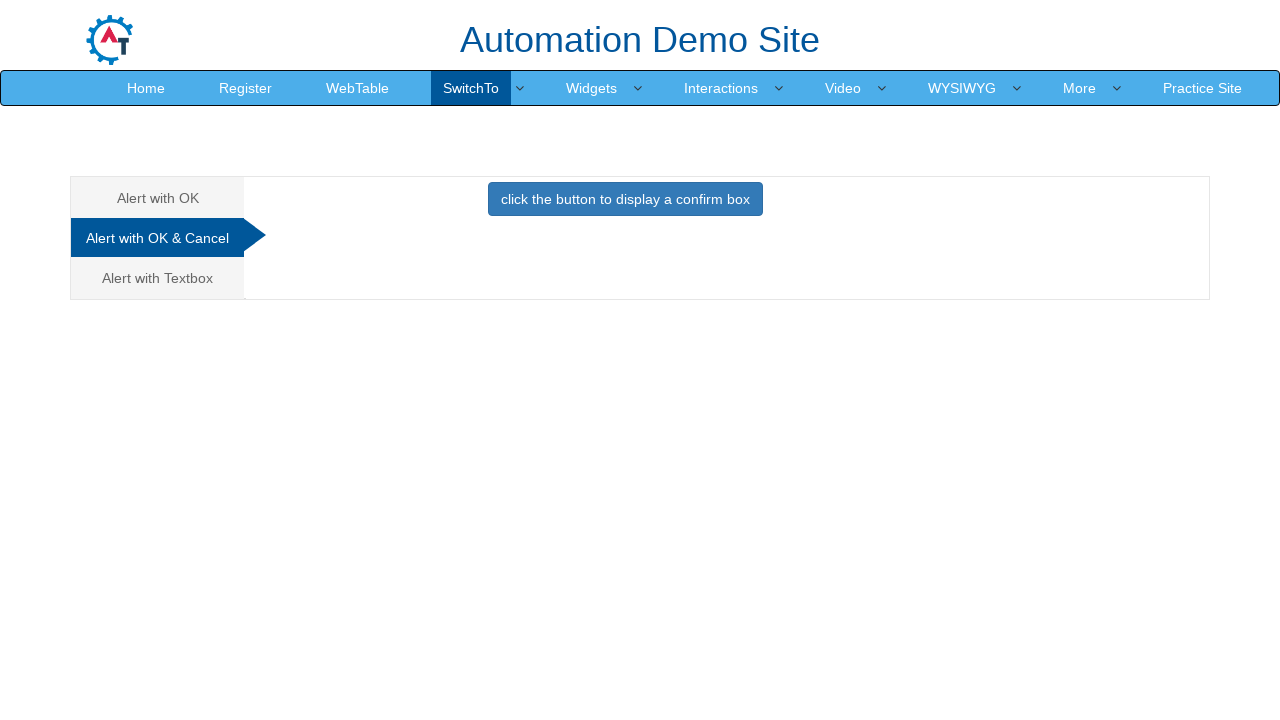

Clicked confirm button and dismissed the dialog at (625, 199) on xpath=//button[@onclick='confirmbox()']
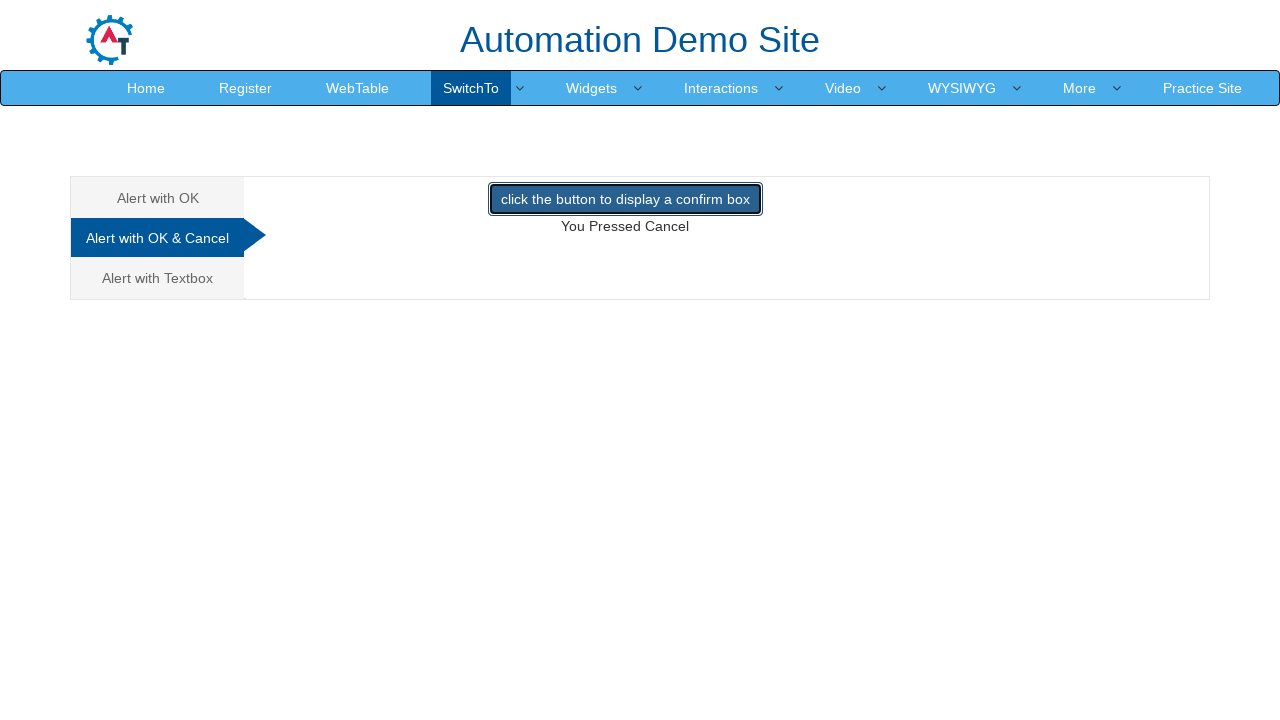

Located prompt alert tab
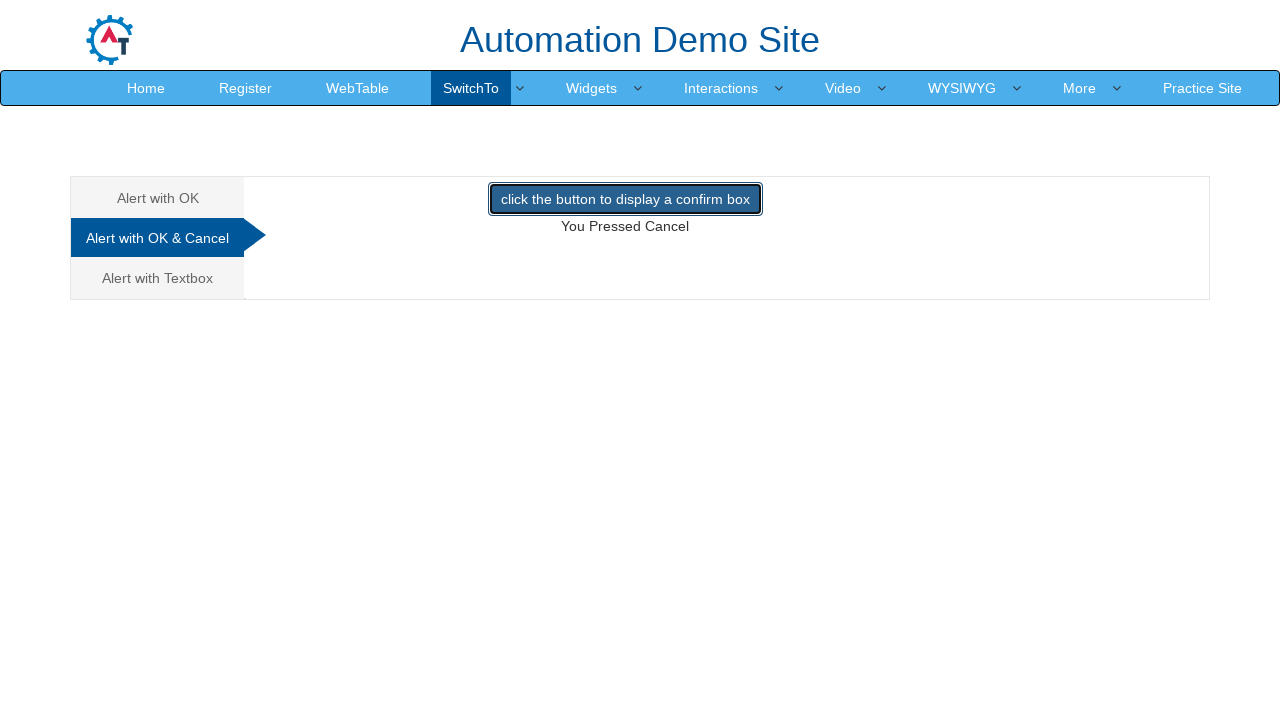

Clicked on prompt alert tab to navigate at (158, 278) on xpath=//a[text()= 'Alert with Textbox ']
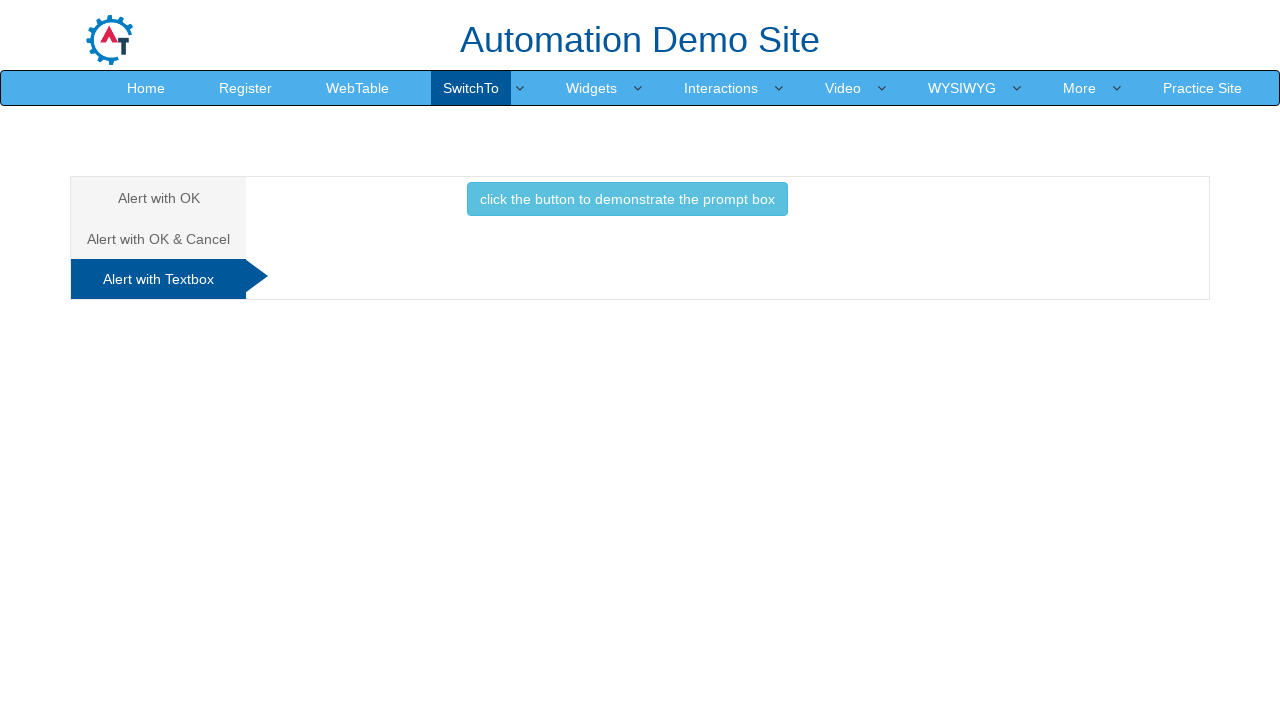

Set up dialog listener to accept prompt with 'TestUser' text
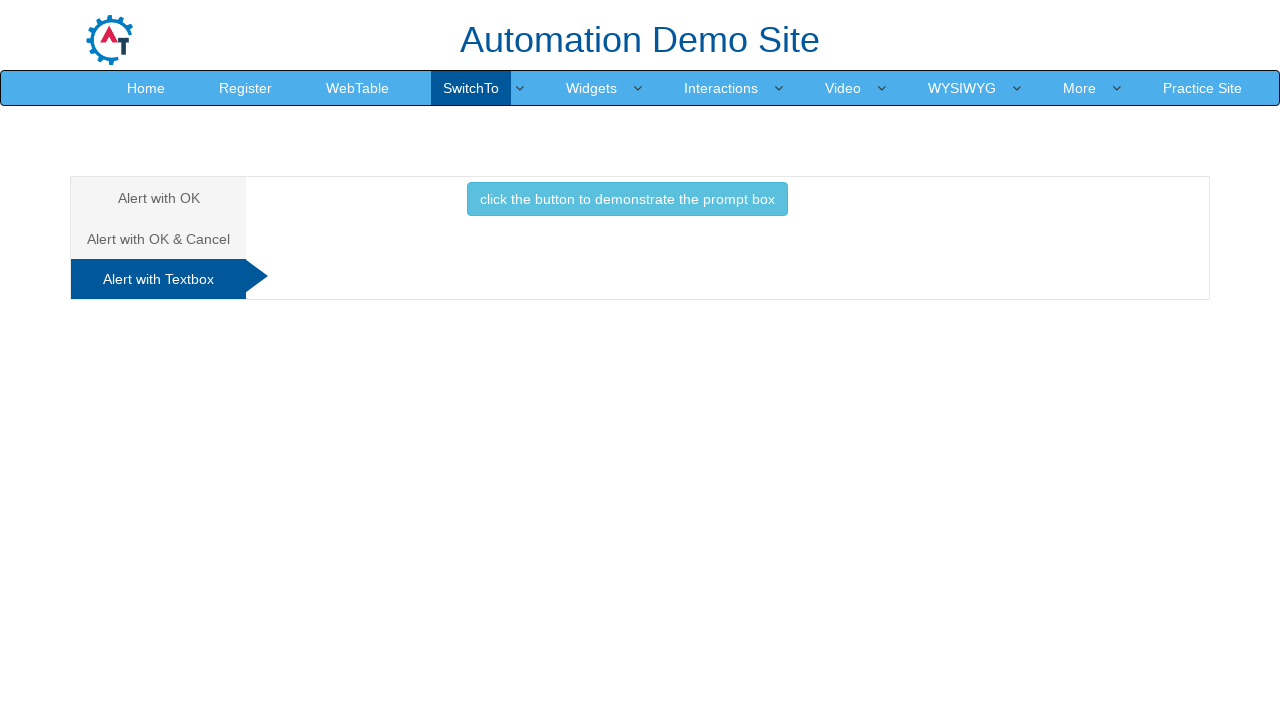

Located prompt box button
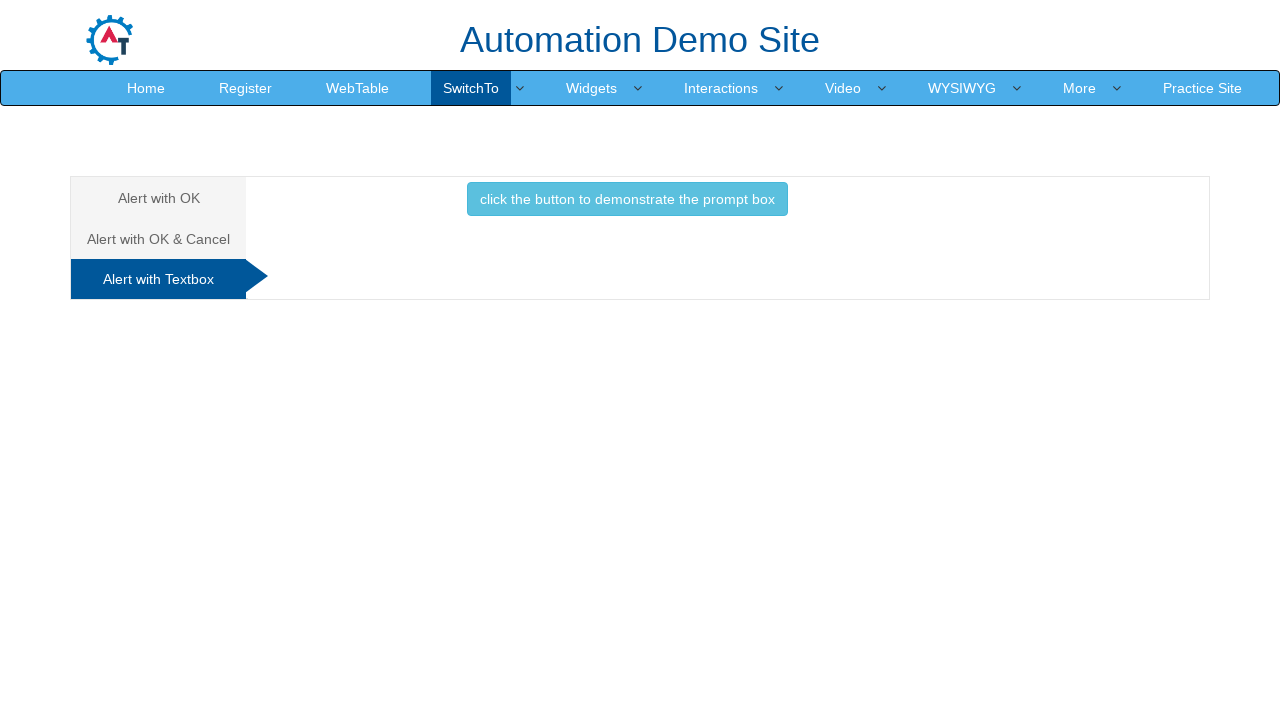

Clicked prompt button and accepted with 'TestUser' input at (627, 199) on xpath=//button[contains(text(), 'prompt box')]
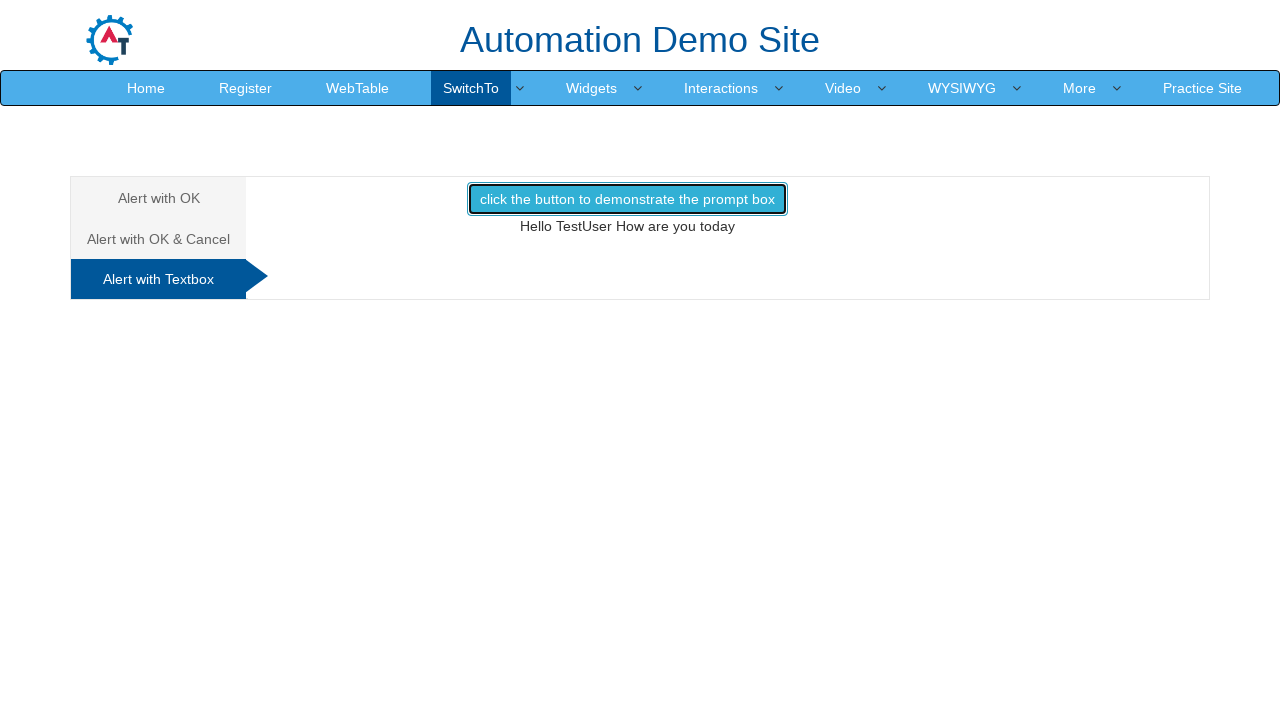

Clicked prompt button again at (627, 199) on xpath=//button[contains(text(), 'prompt box')]
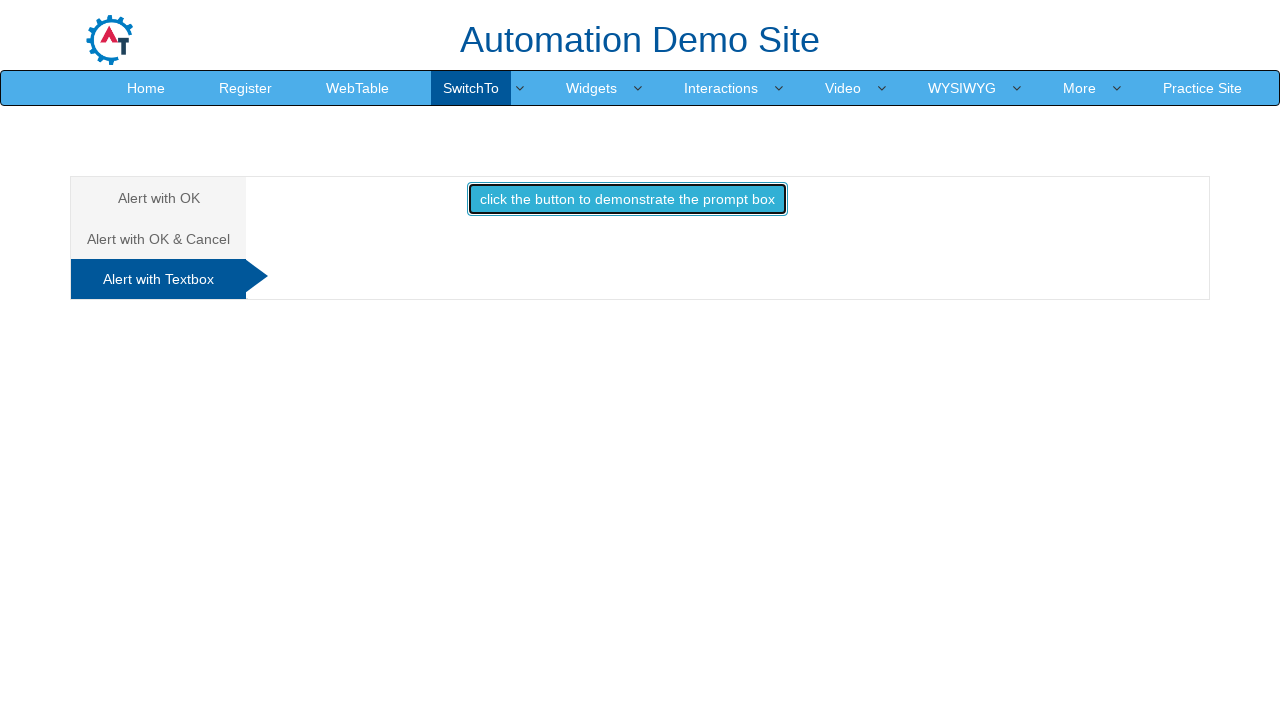

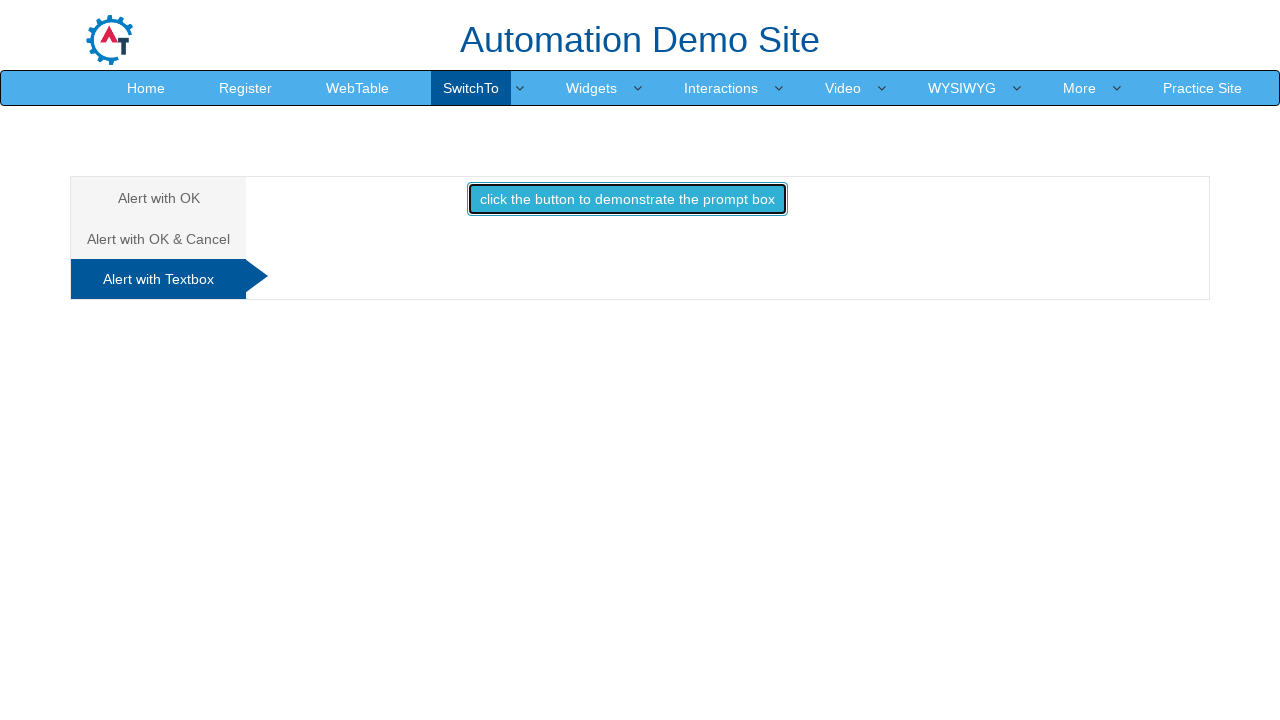